Tests date picker functionality by selecting December 15, 1990 using the month and year dropdowns, then verifying the selected date appears correctly in the input field.

Starting URL: https://demoqa.com/date-picker

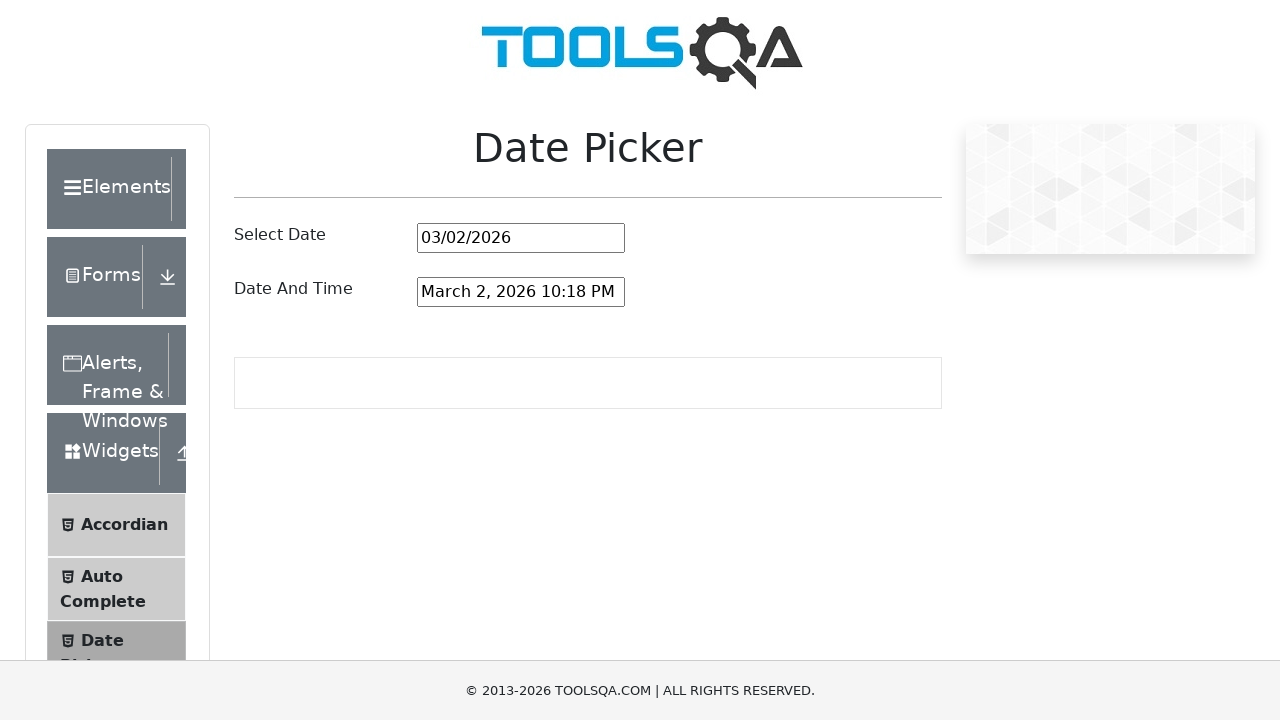

Clicked on date picker input field to open the calendar at (521, 238) on #datePickerMonthYearInput
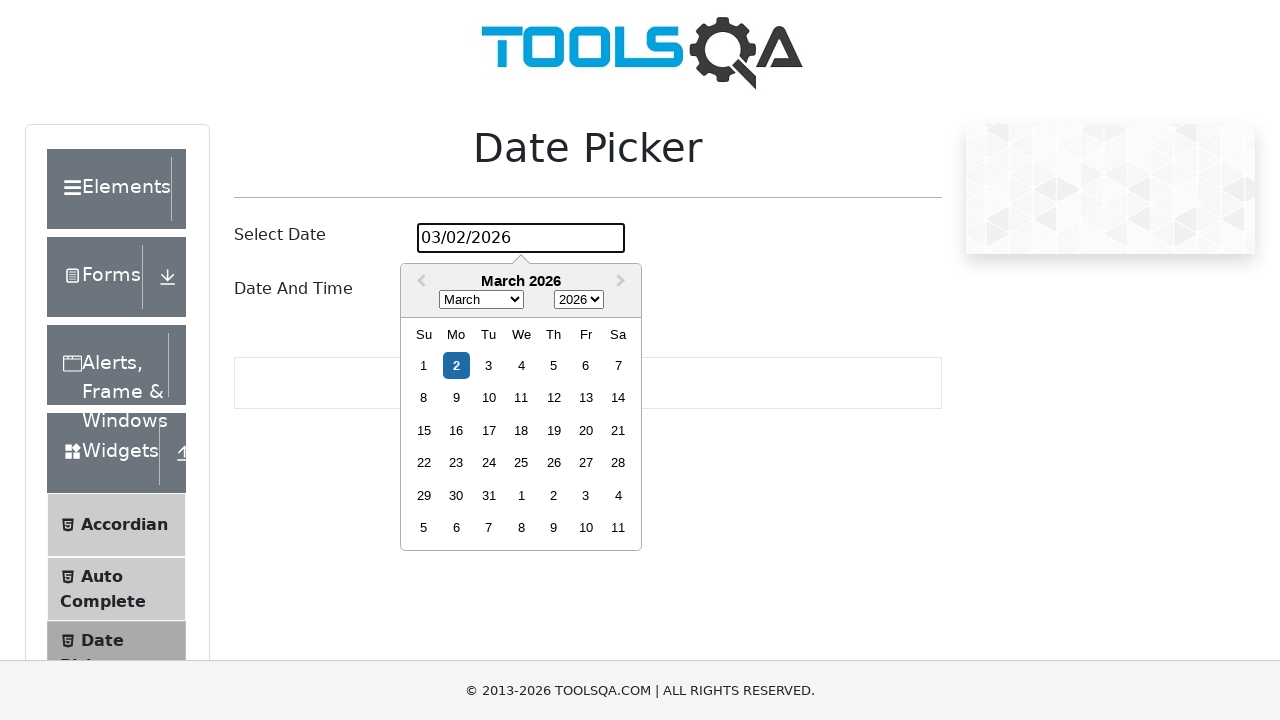

Selected December from the month dropdown on .react-datepicker__month-select
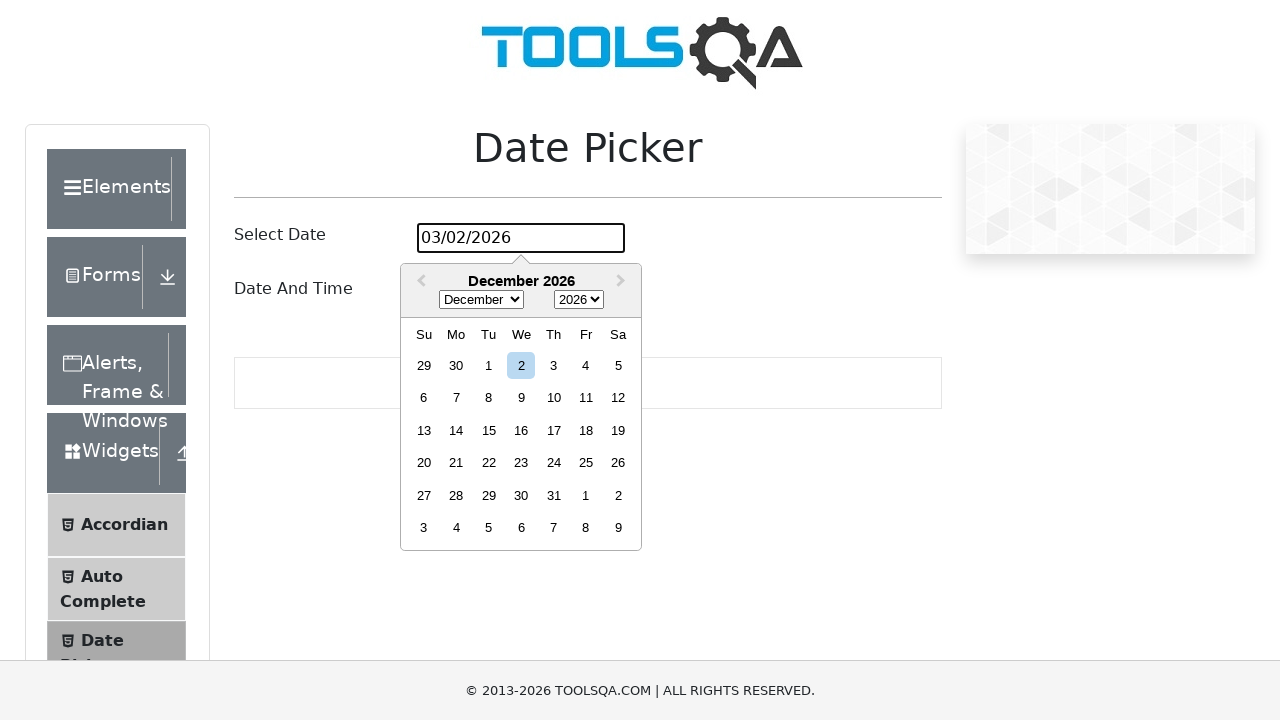

Selected 1990 from the year dropdown on .react-datepicker__year-select
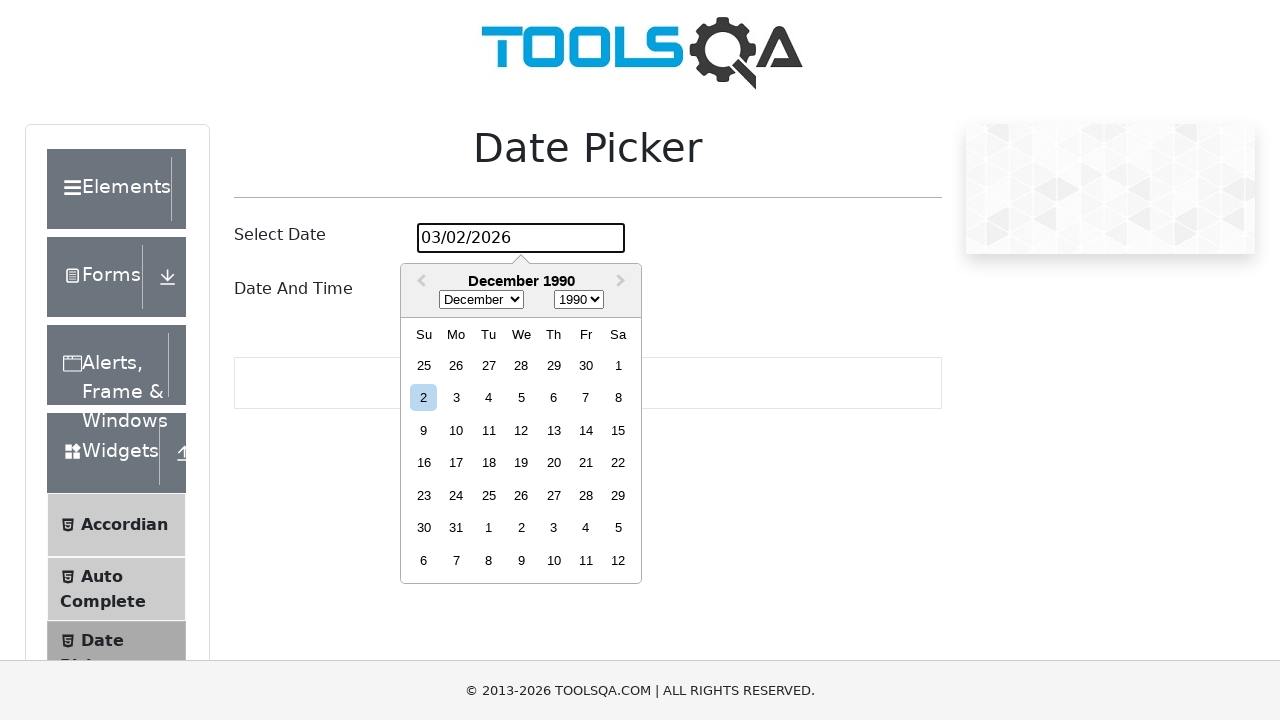

Clicked on day 15 to select the date at (618, 430) on .react-datepicker__day--015:not(.react-datepicker__day--outside-month)
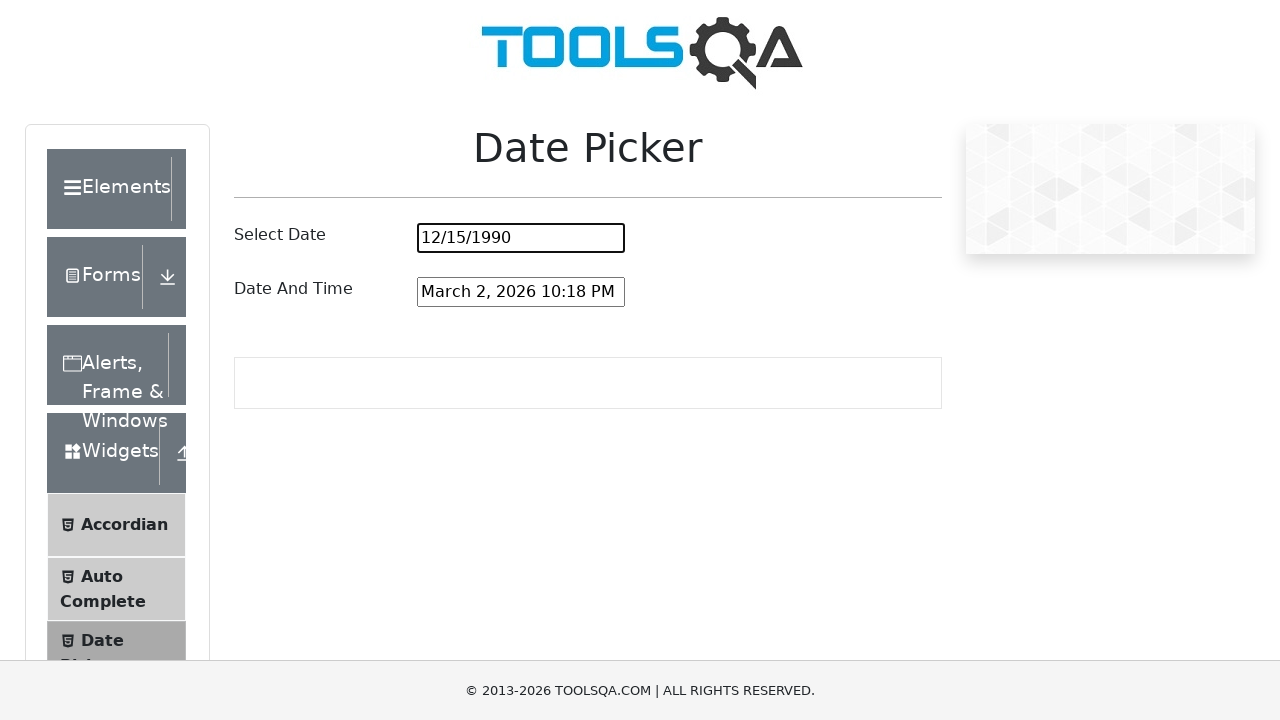

Verified that the date input field displays the correct date: 12/15/1990
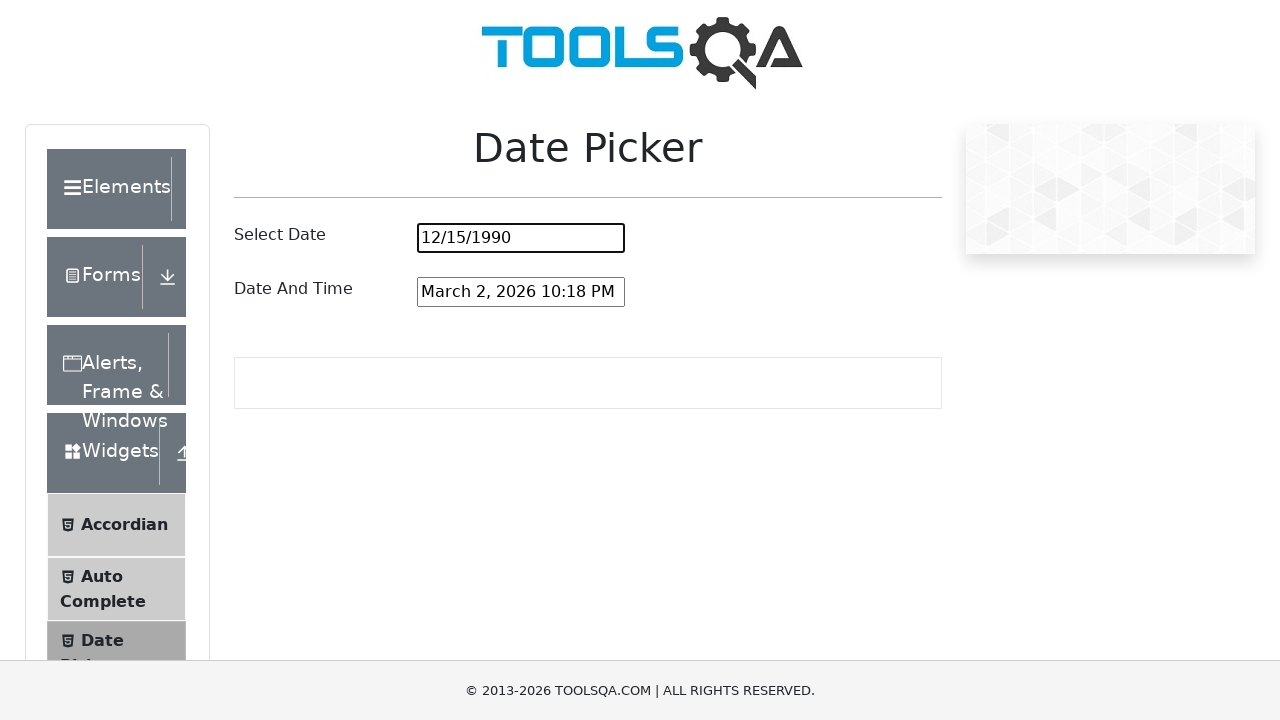

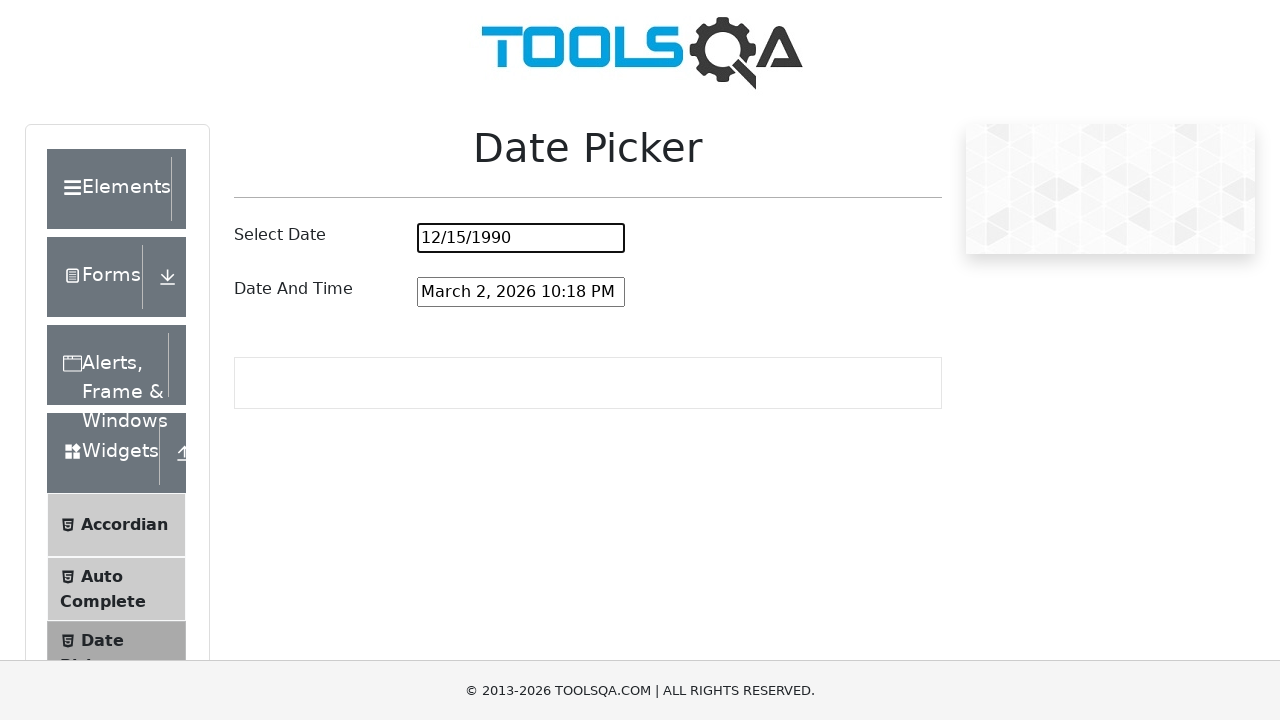